Tests that the clear completed button displays correct text

Starting URL: https://demo.playwright.dev/todomvc

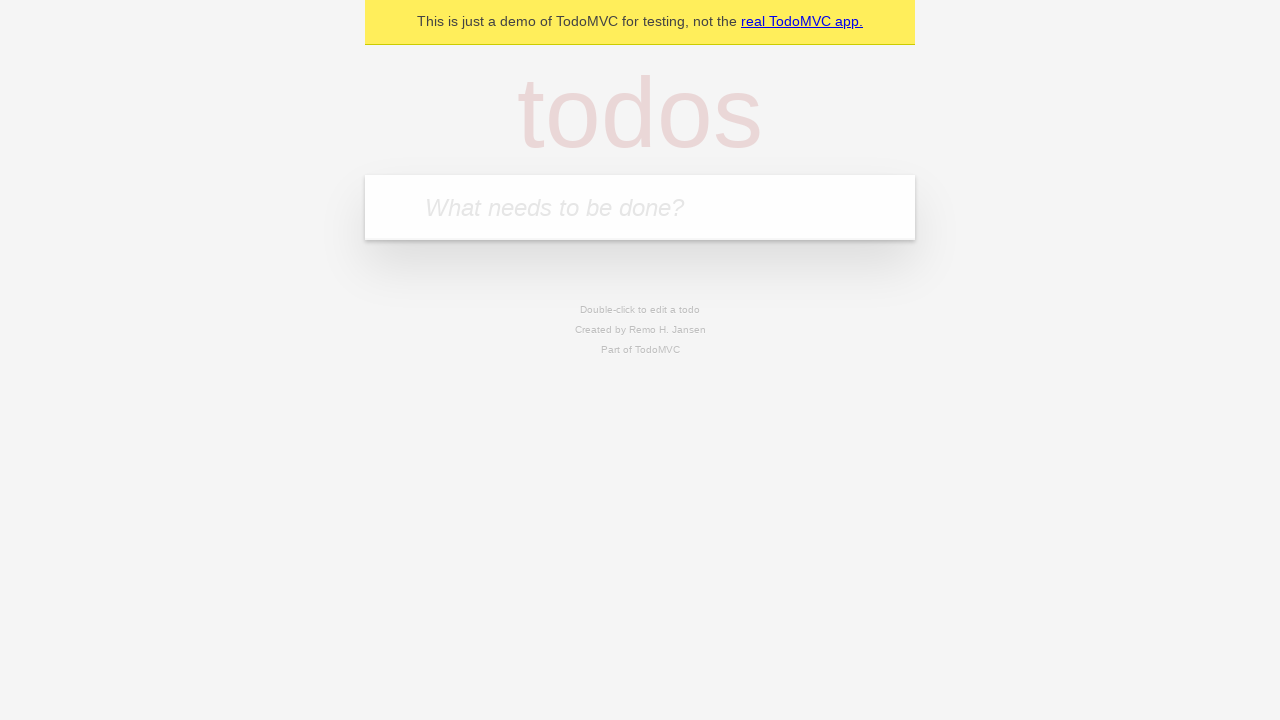

Filled first todo input with 'buy some cheese' on .new-todo
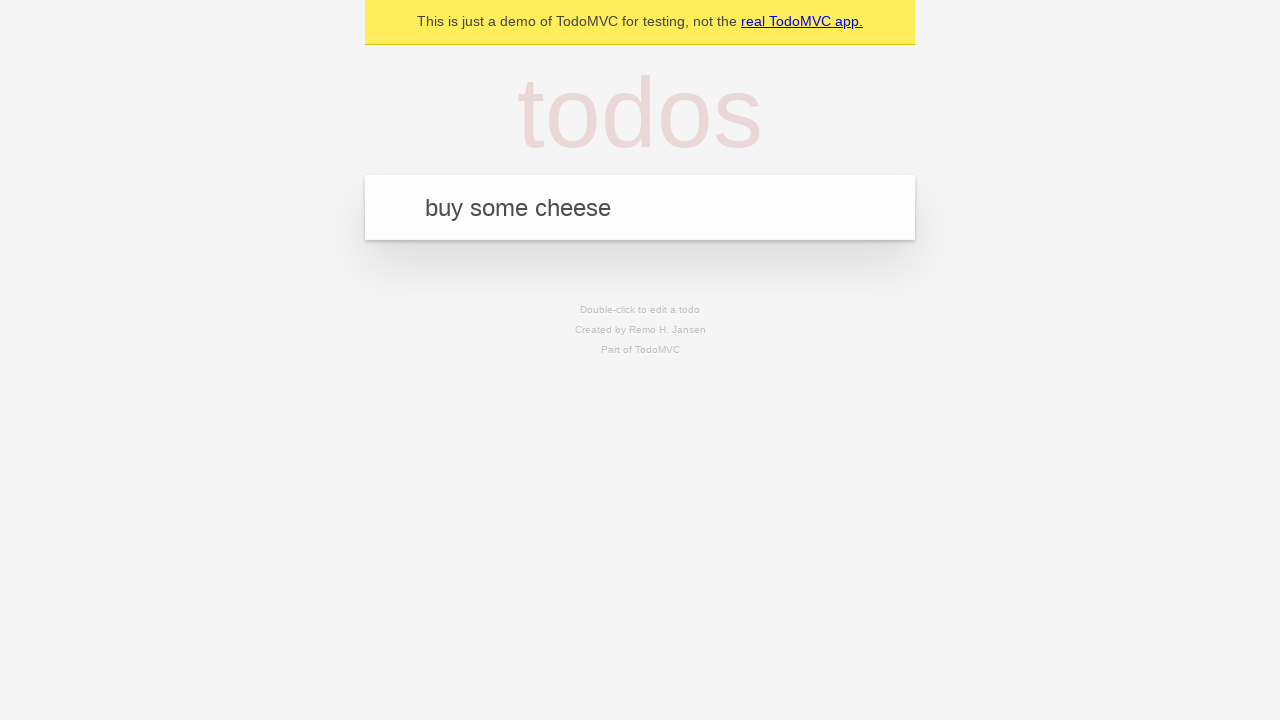

Pressed Enter to add first todo on .new-todo
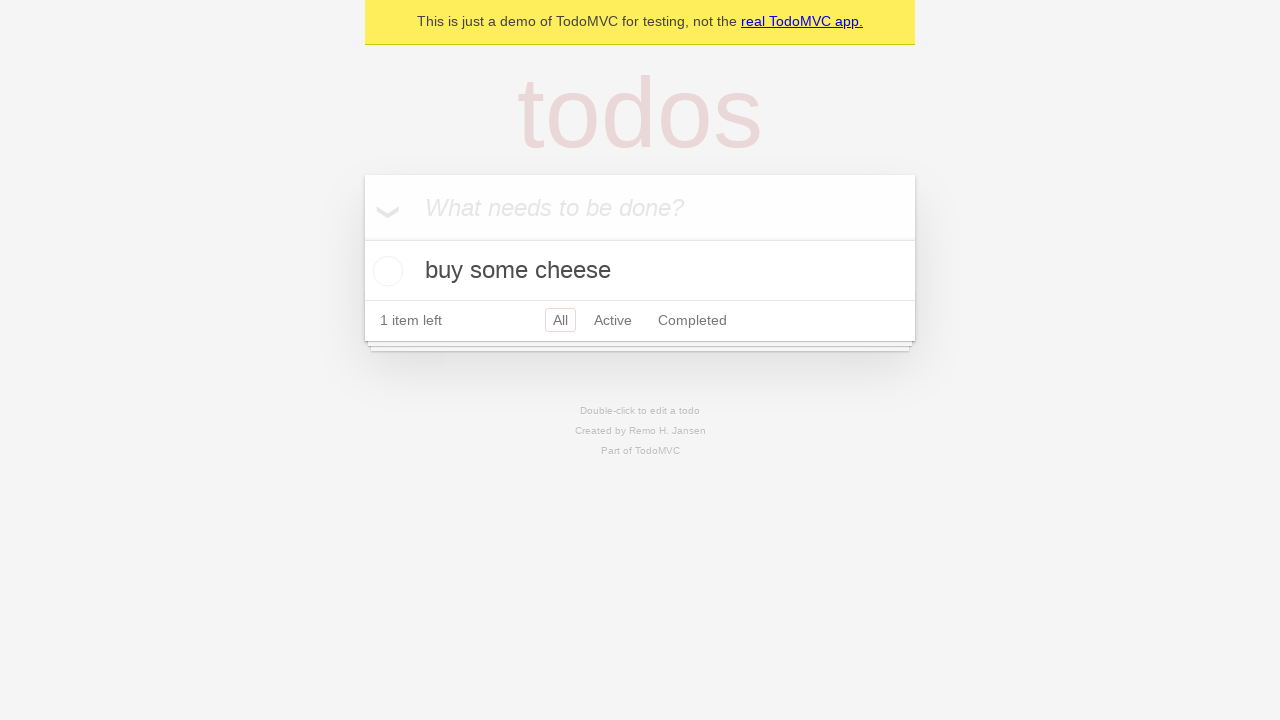

Filled second todo input with 'feed the cat' on .new-todo
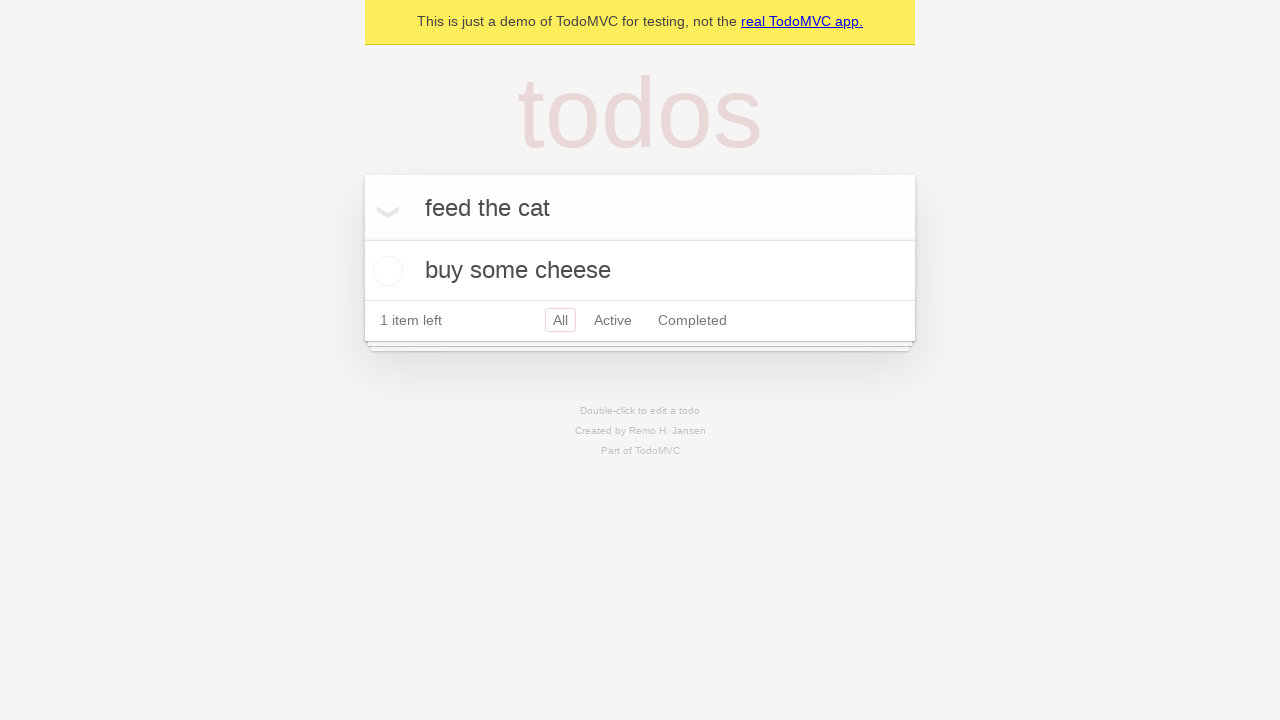

Pressed Enter to add second todo on .new-todo
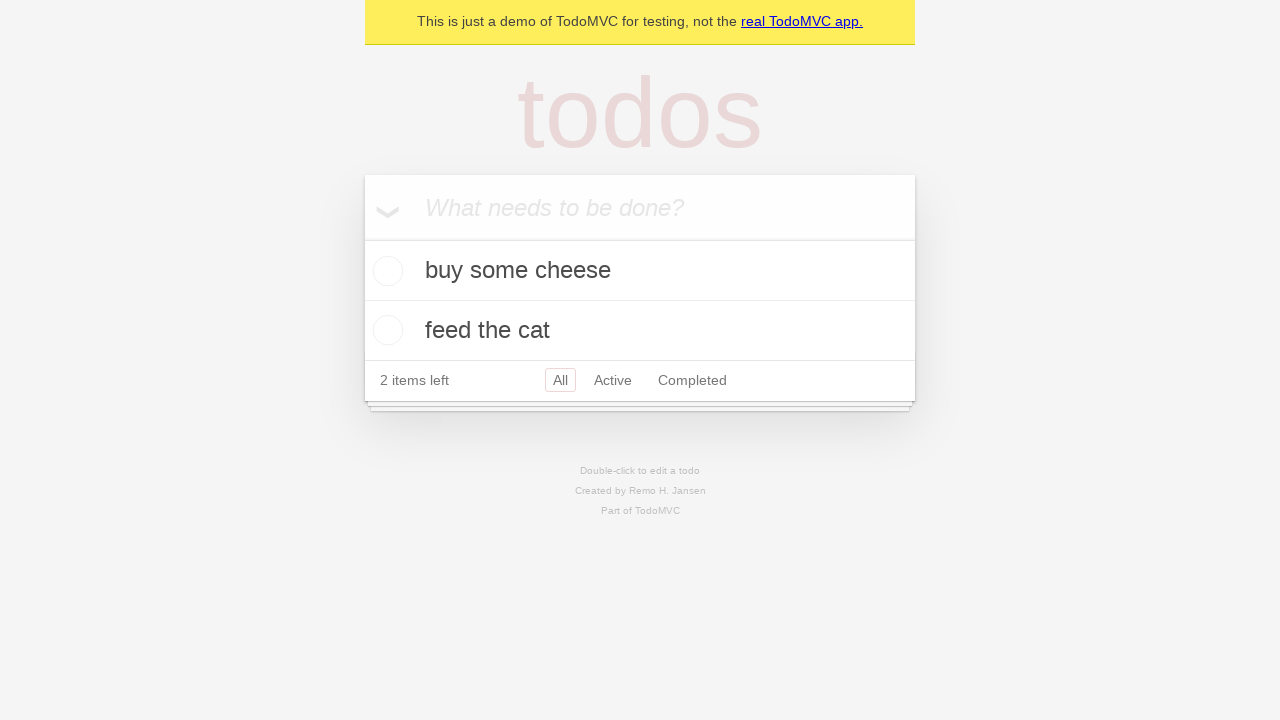

Filled third todo input with 'book a doctors appointment' on .new-todo
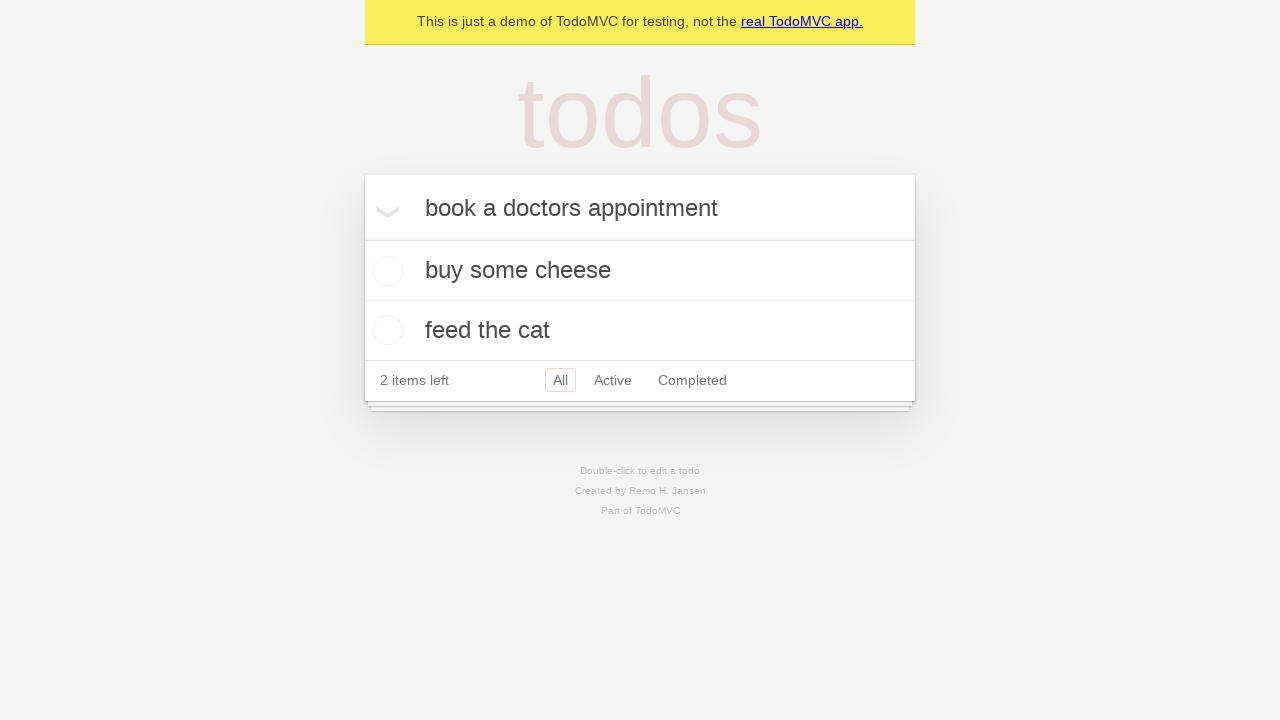

Pressed Enter to add third todo on .new-todo
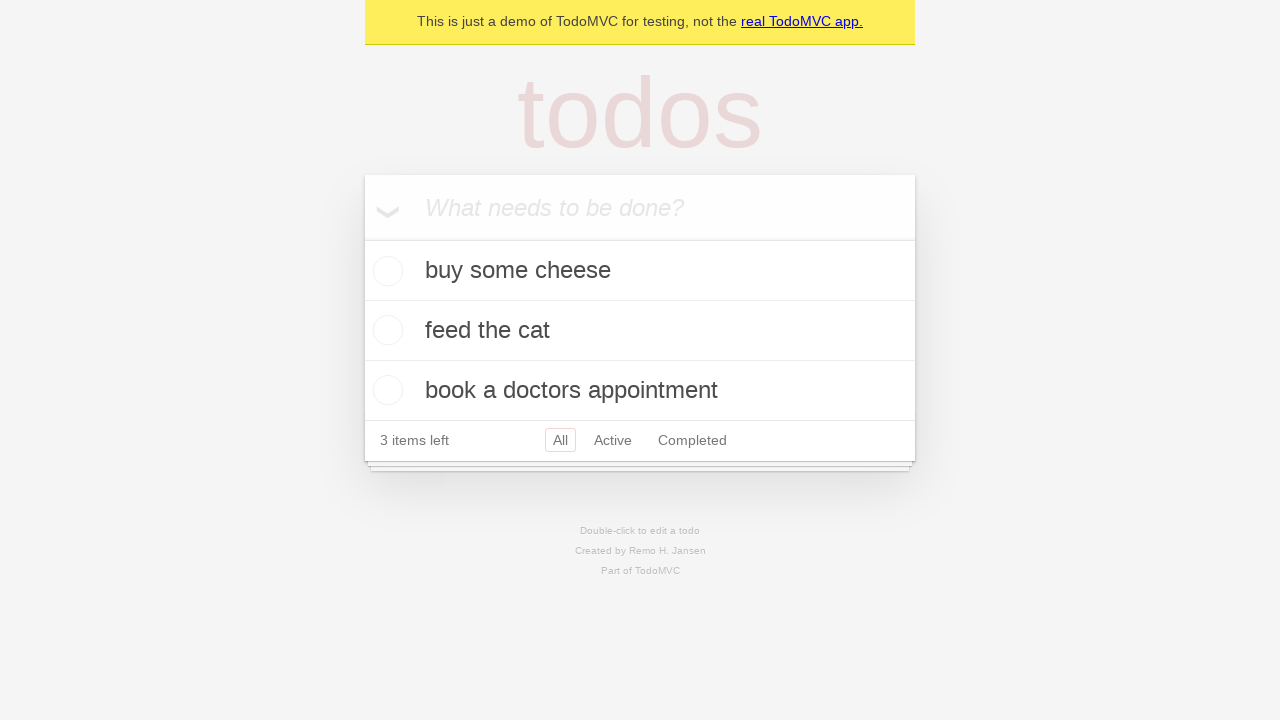

Checked the first todo item at (385, 271) on .todo-list li .toggle >> nth=0
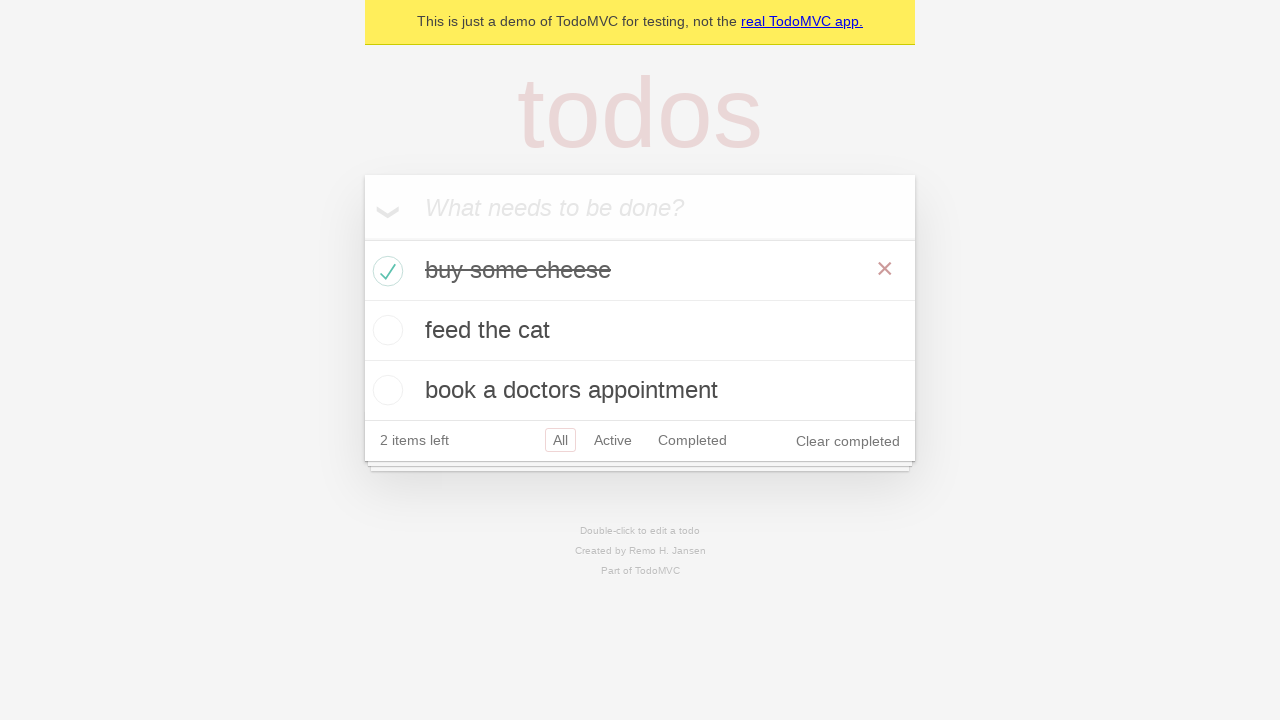

Clear completed button appeared
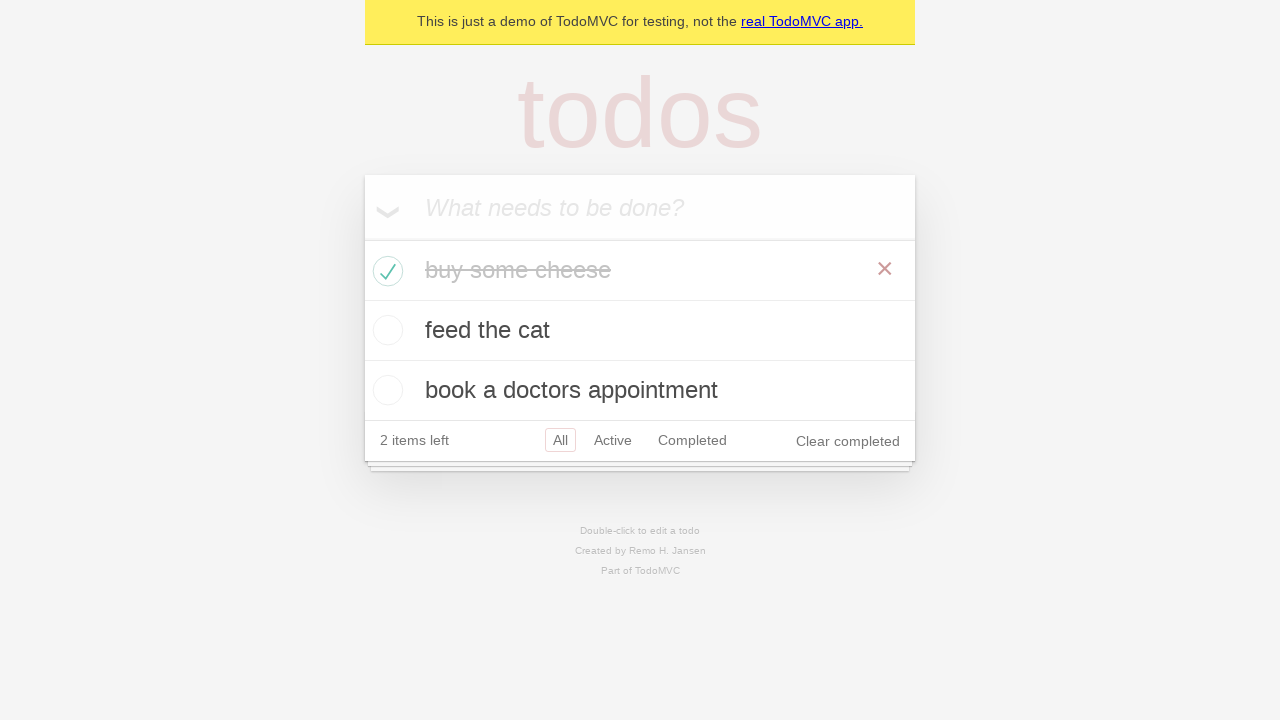

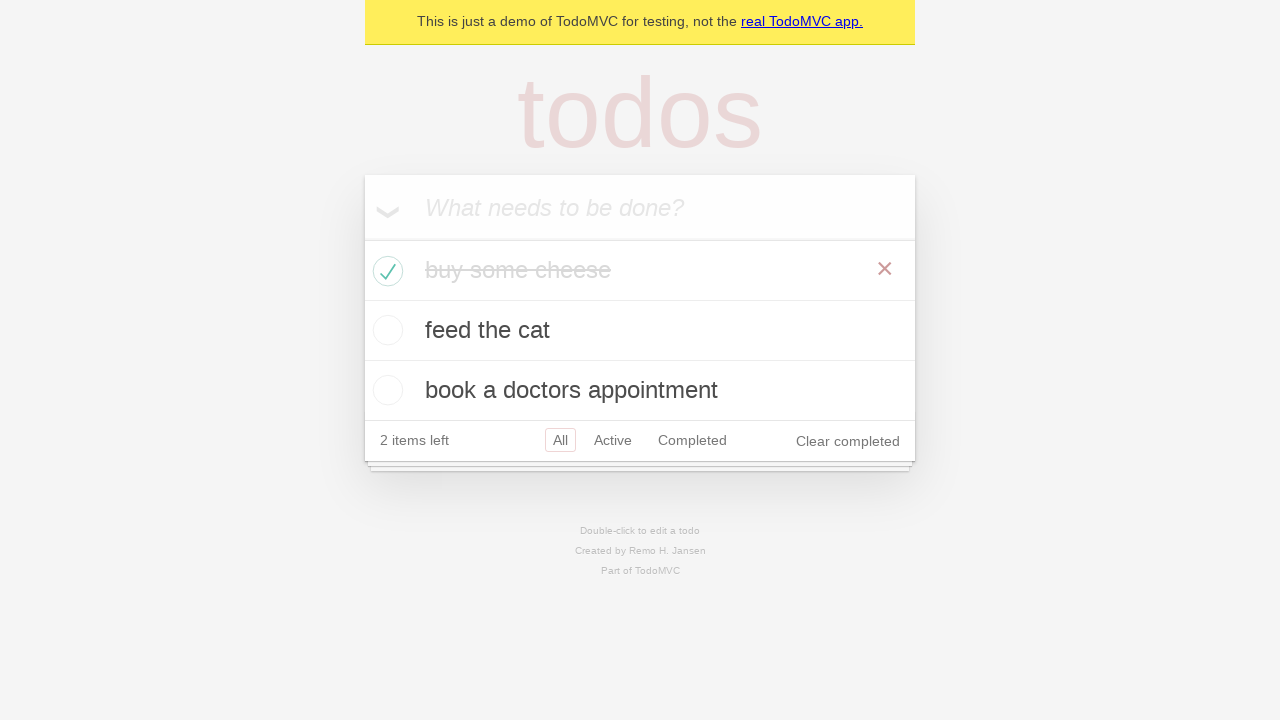